Navigates to a Croma product page, scrolls to load dynamic content, and verifies that the product price element is displayed on the page.

Starting URL: https://www.croma.com/vivo-y19-5g-4gb-ram-128gb-titanium-silver-/p/315011

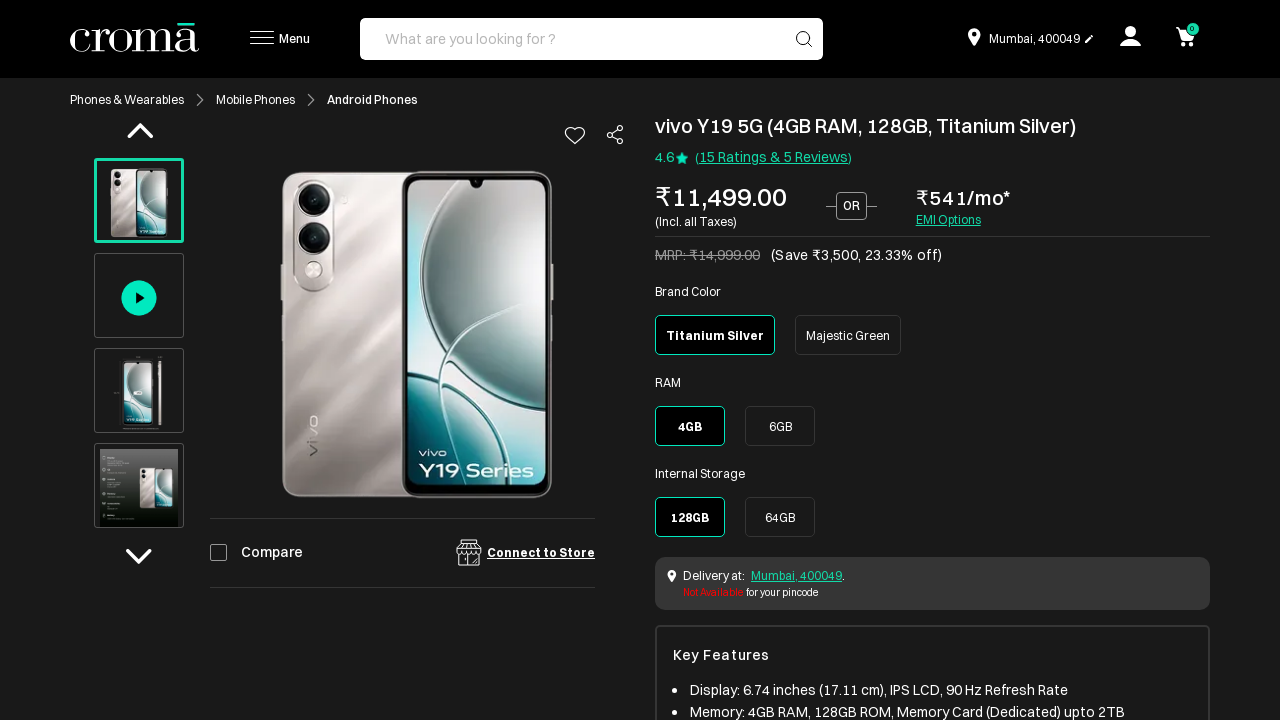

Scrolled down to middle of page to trigger dynamic content loading
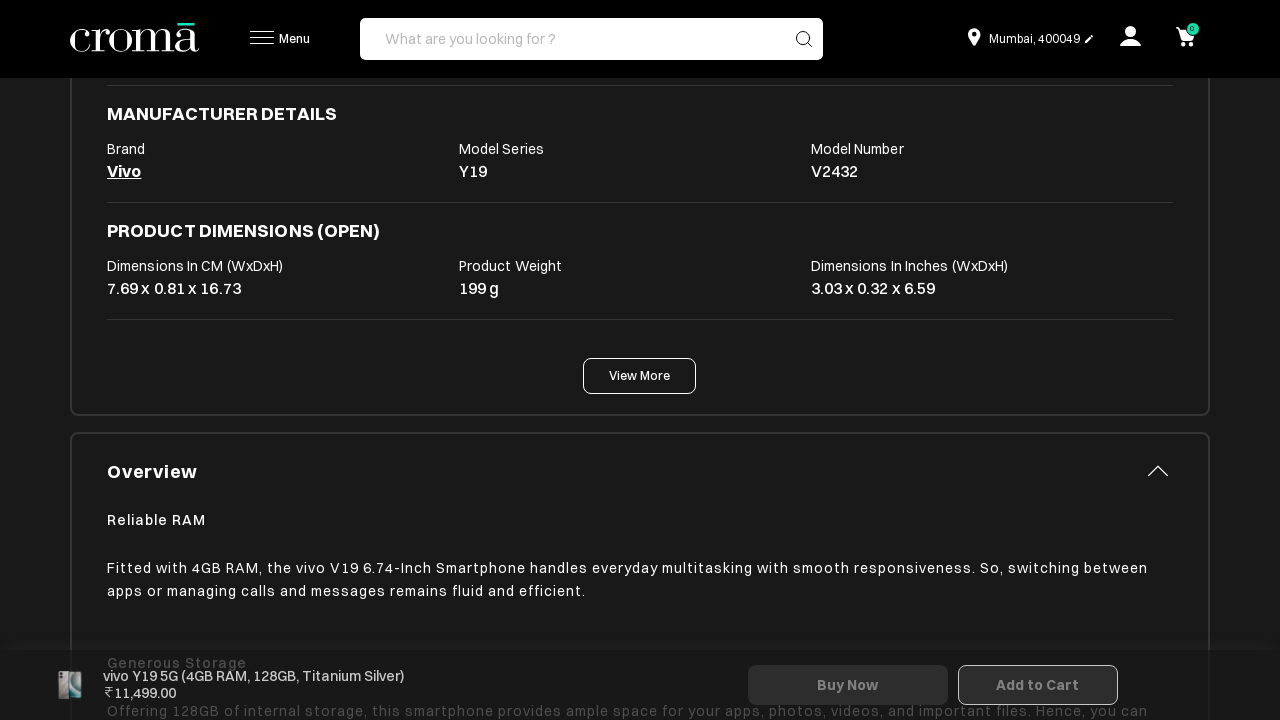

Waited 2 seconds for dynamic content to load
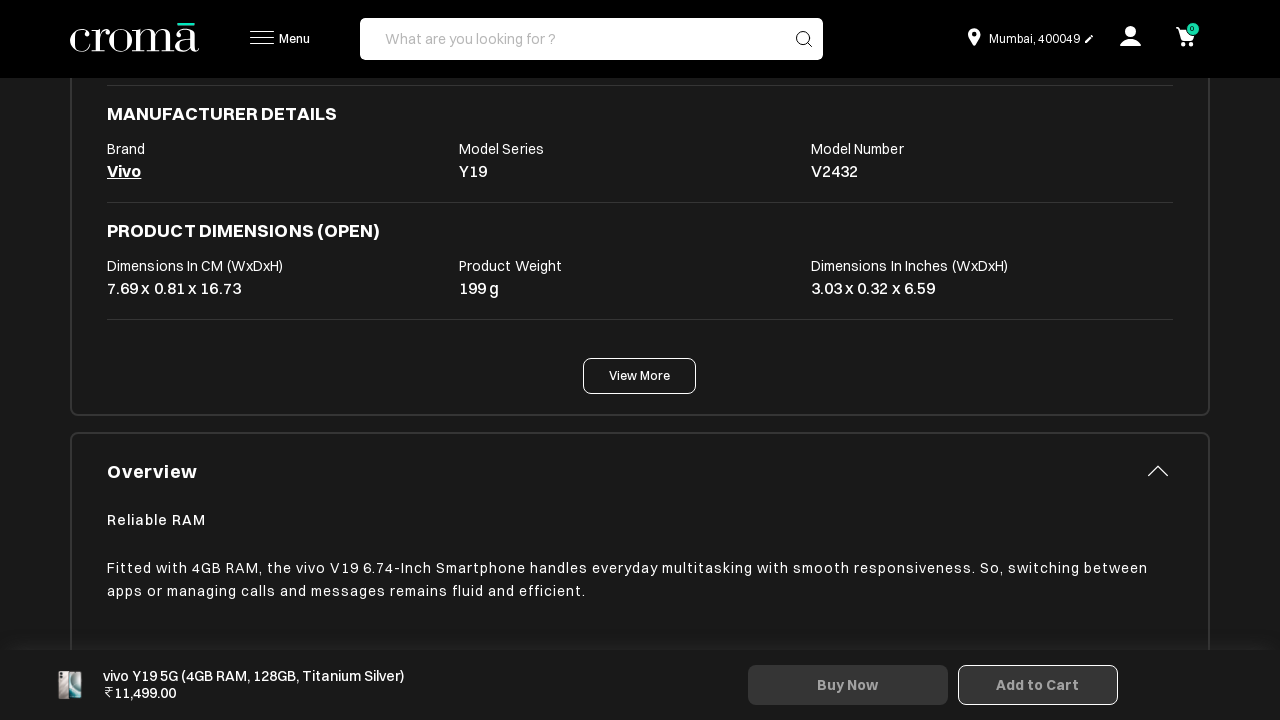

Found price element using span.amount[data-testid='new-price'] selector
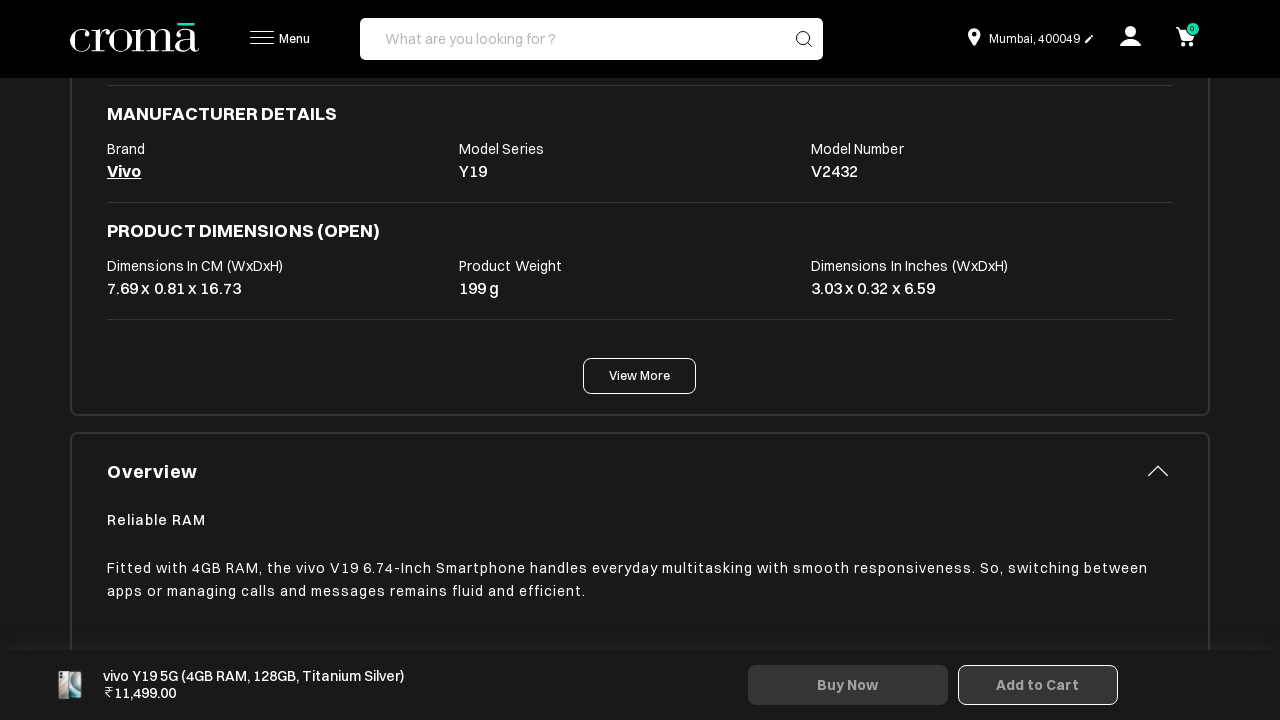

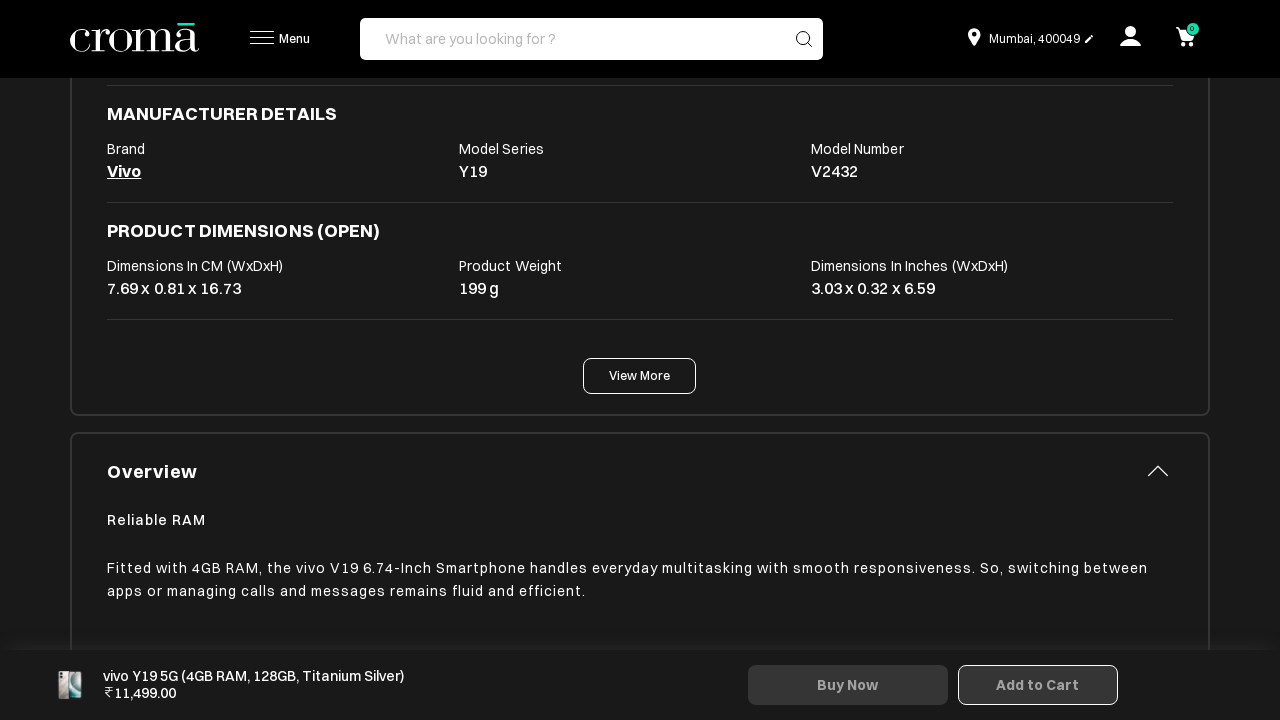